Navigates to Tensor website, verifies the presence of "Сила в людях" block, navigates to the About page, and checks that timeline images have consistent dimensions

Starting URL: https://tensor.ru/

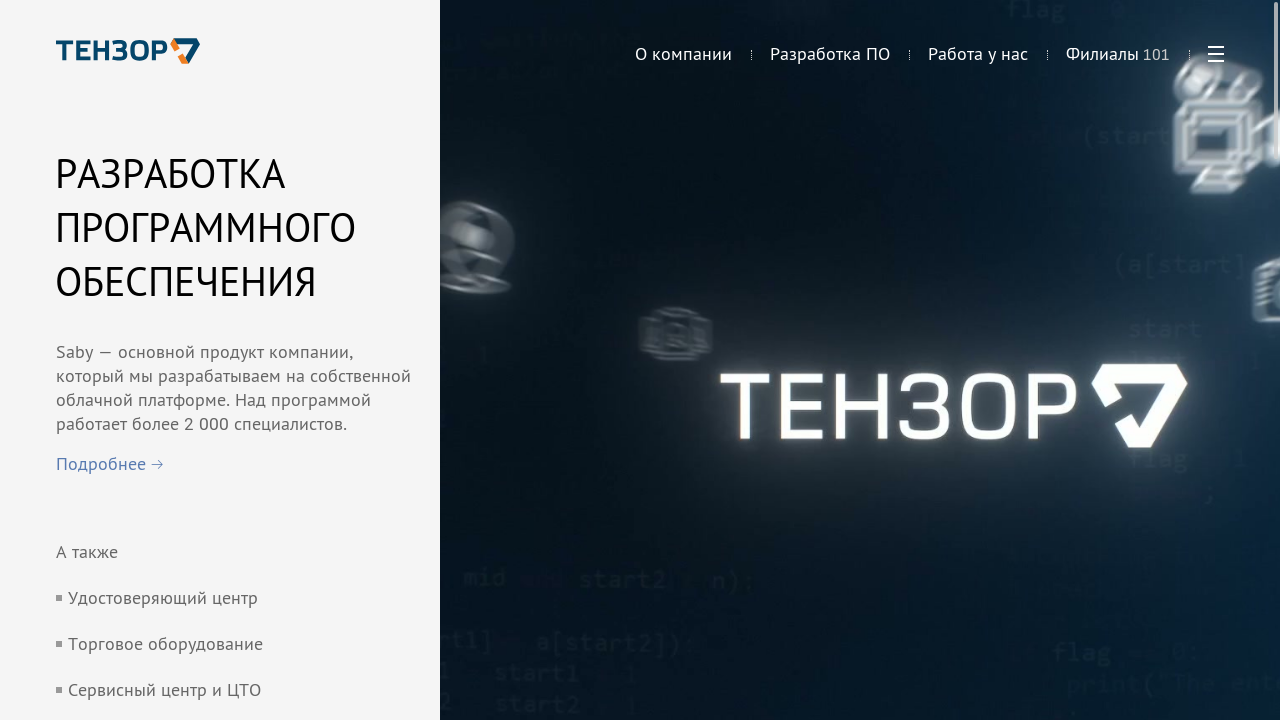

Waited for and verified 'Сила в людях' block is present
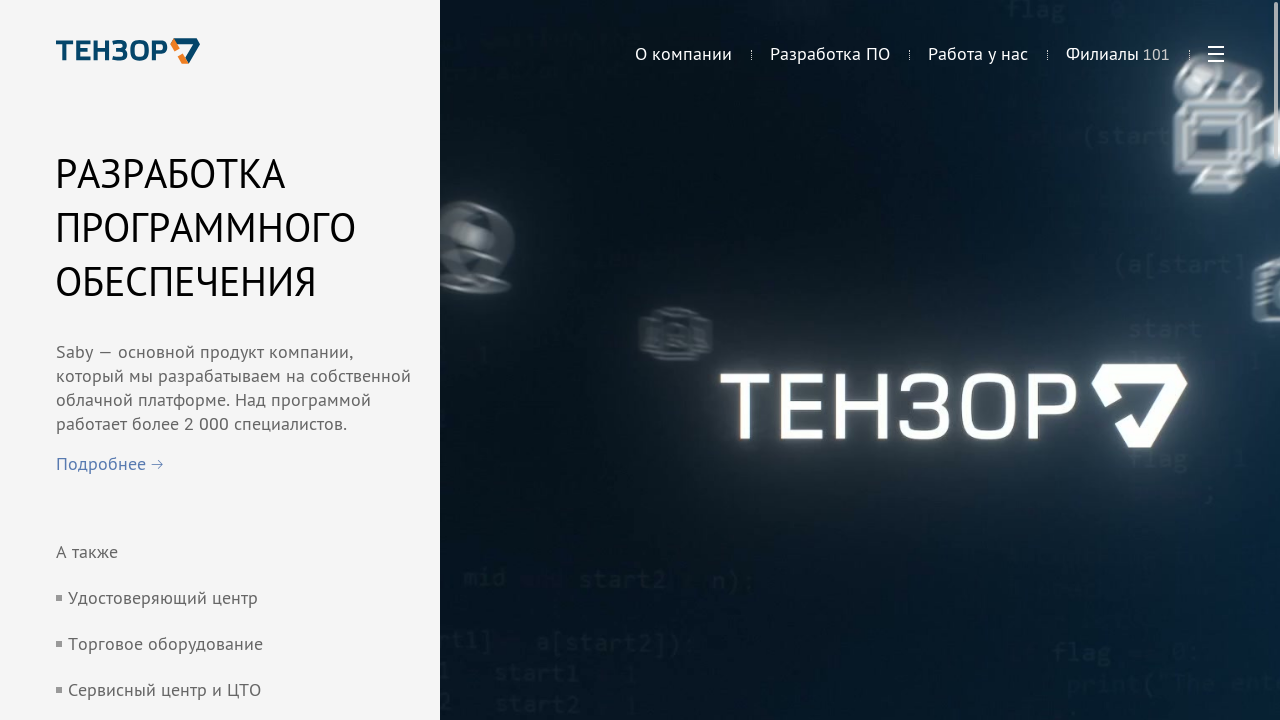

Located all 'Подробнее' links on the page
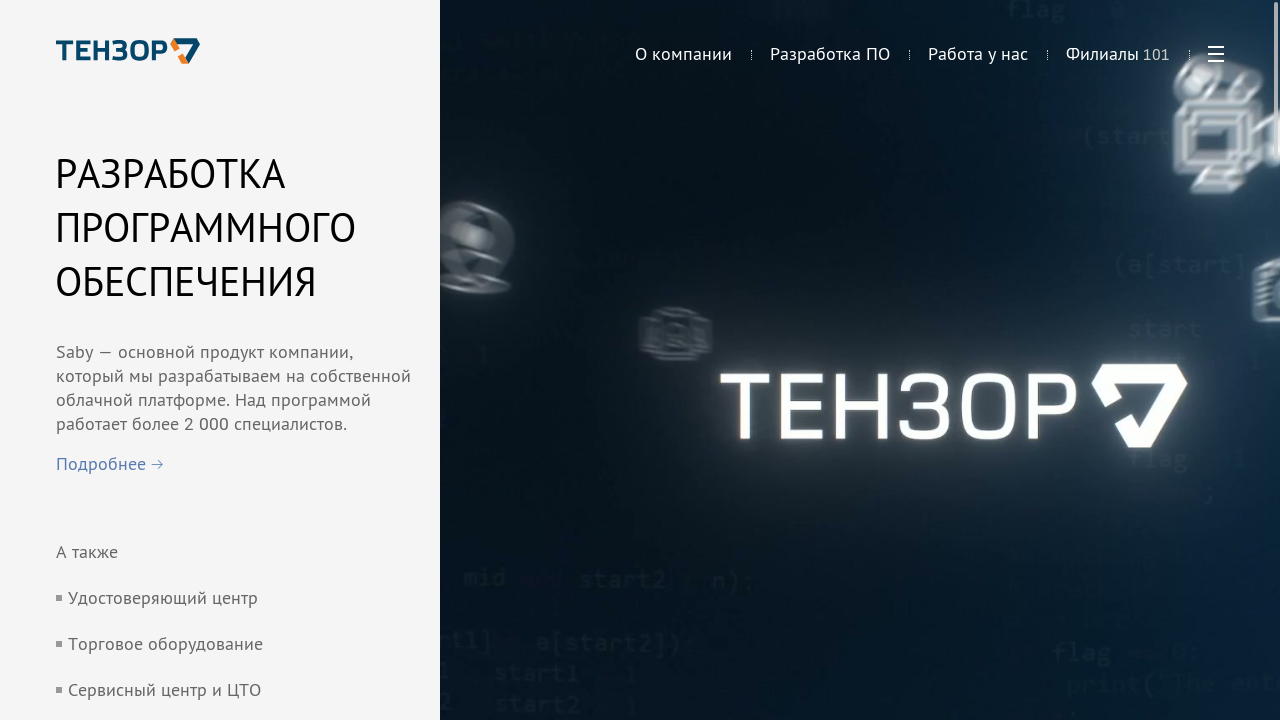

Scrolled to 'About' link into view
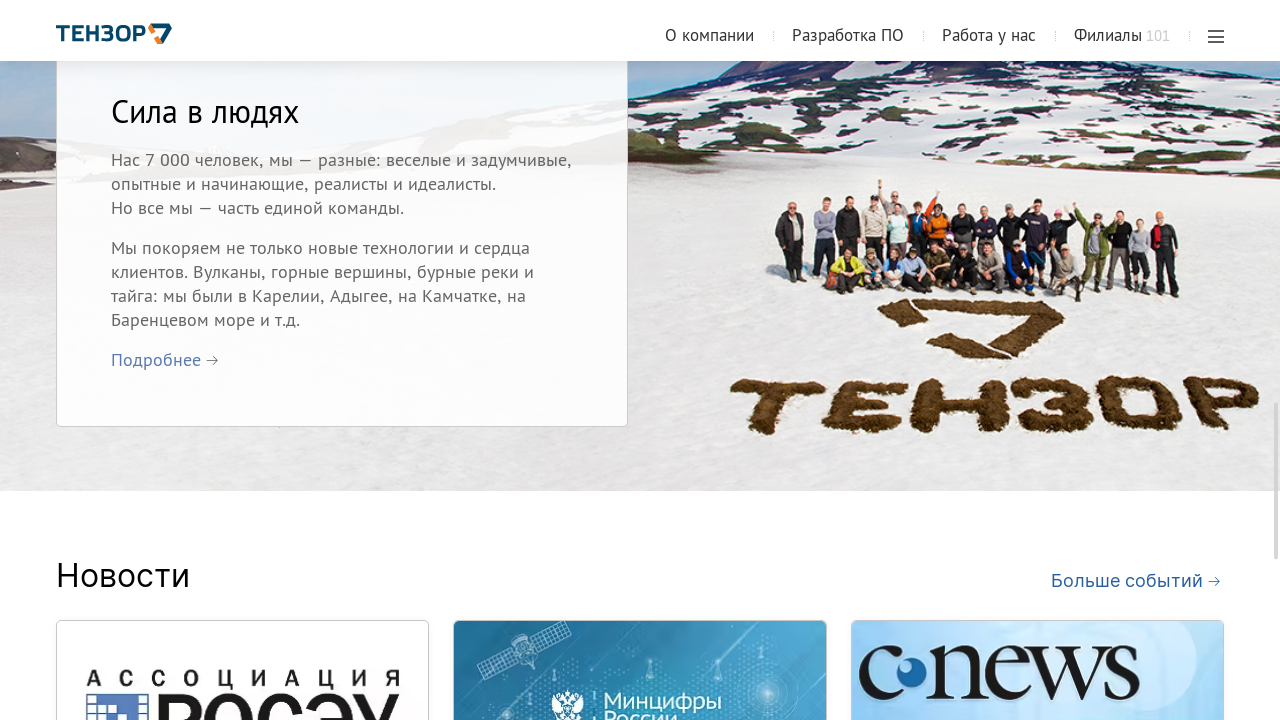

Clicked 'About' link to navigate to /about page at (156, 360) on a.tensor_ru-link.tensor_ru-Index__link >> nth=1
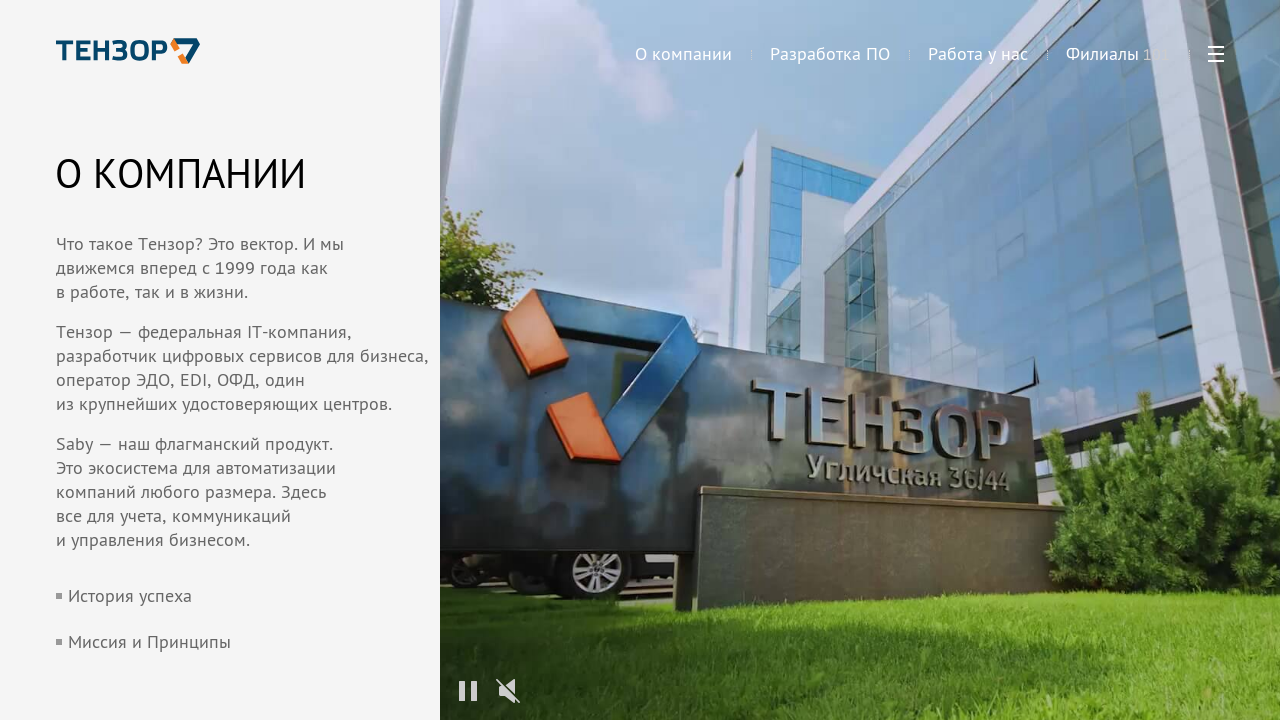

Navigation to /about page completed
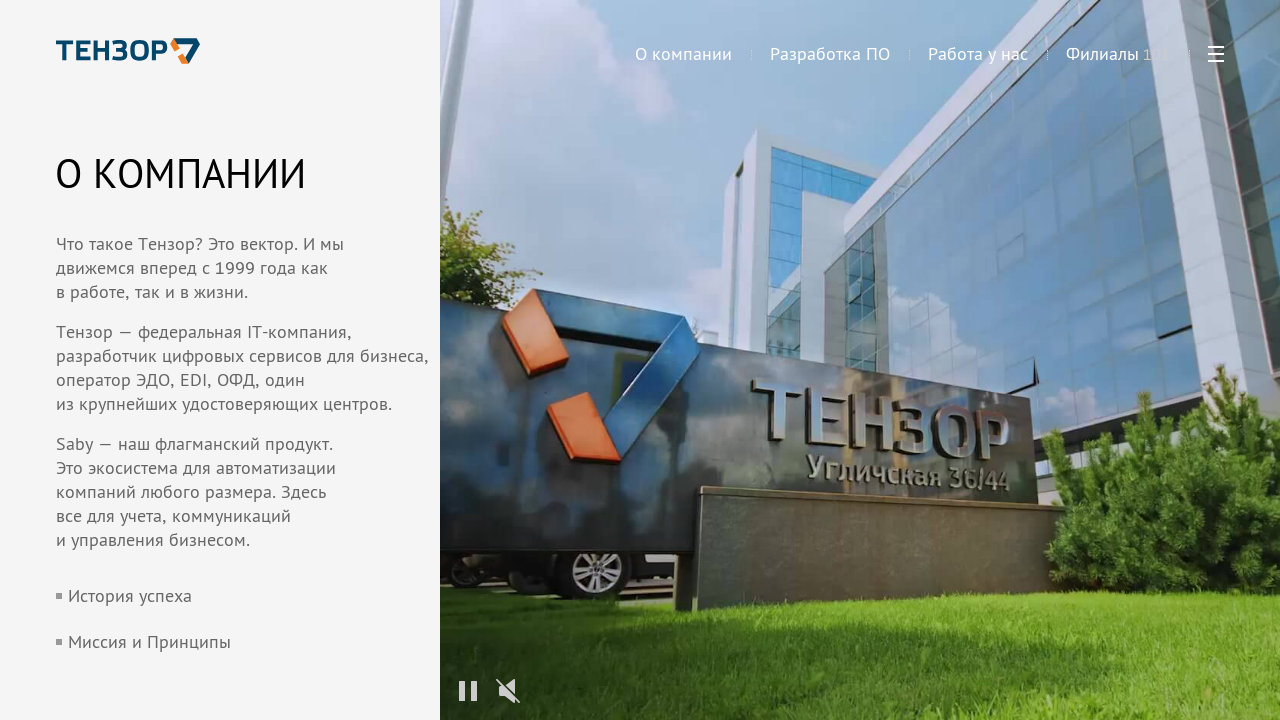

Located all timeline images on the About page
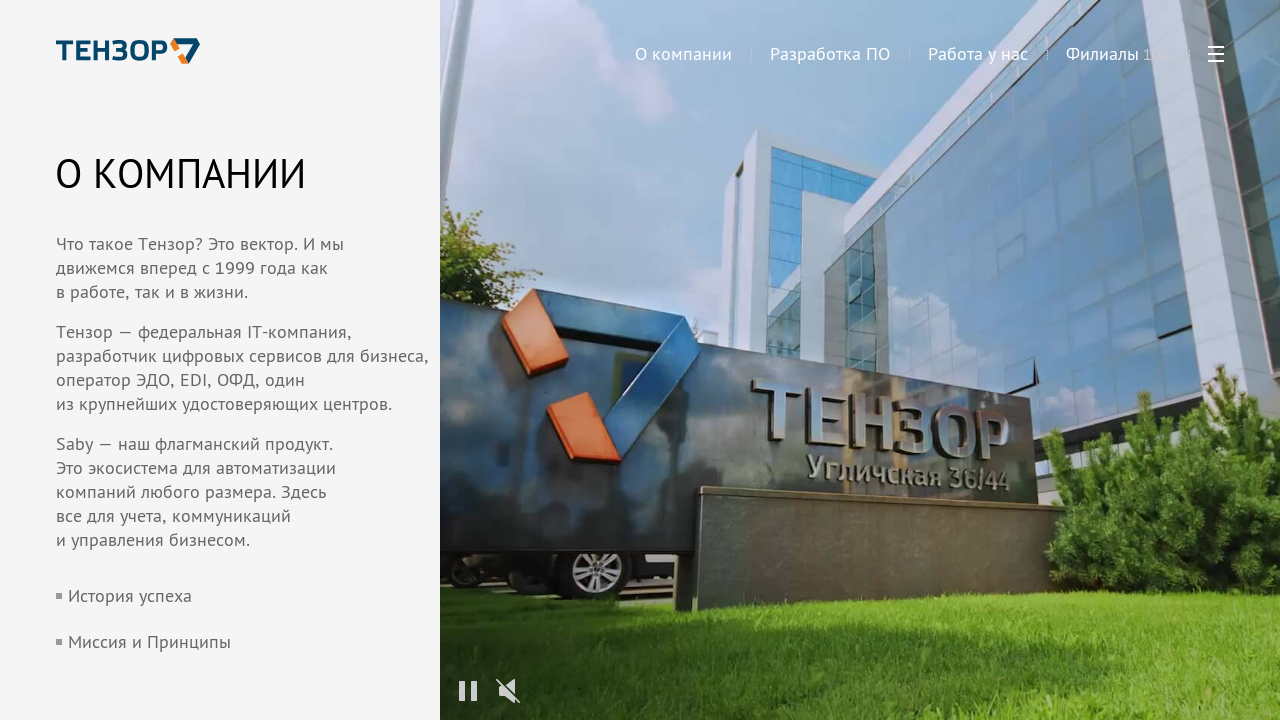

Retrieved width of first timeline image: 0px
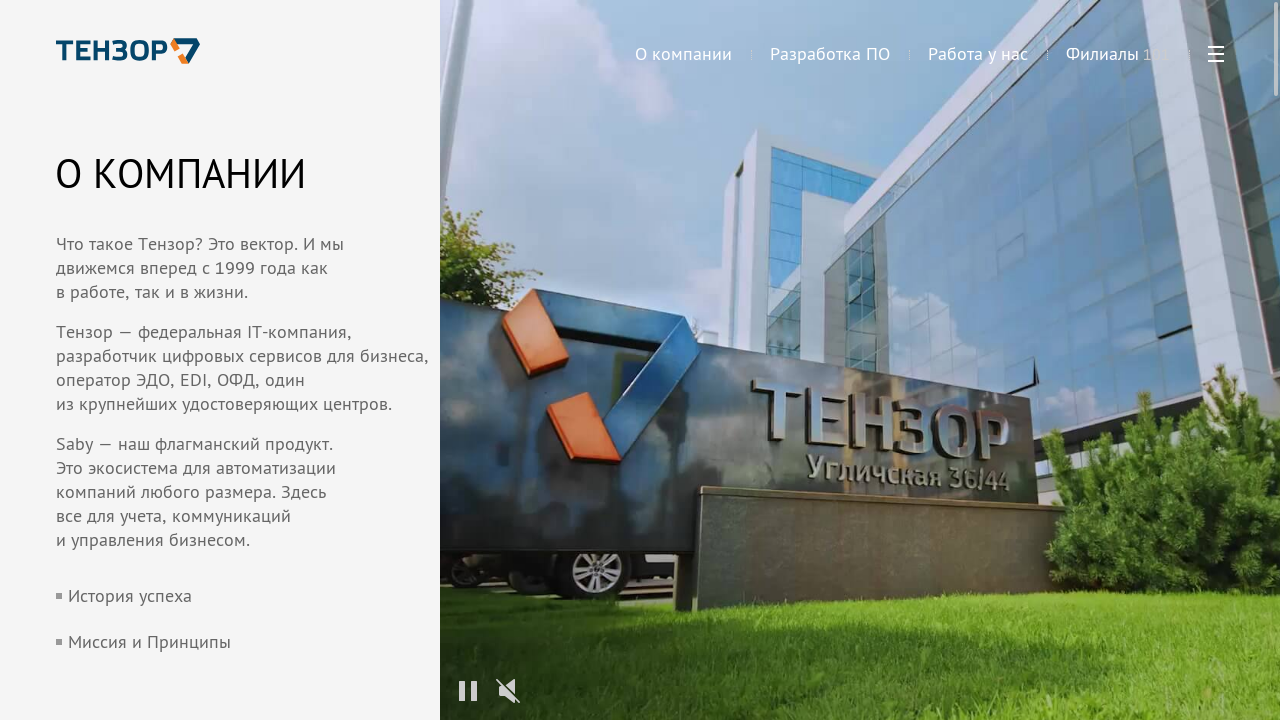

Retrieved height of first timeline image: 0px
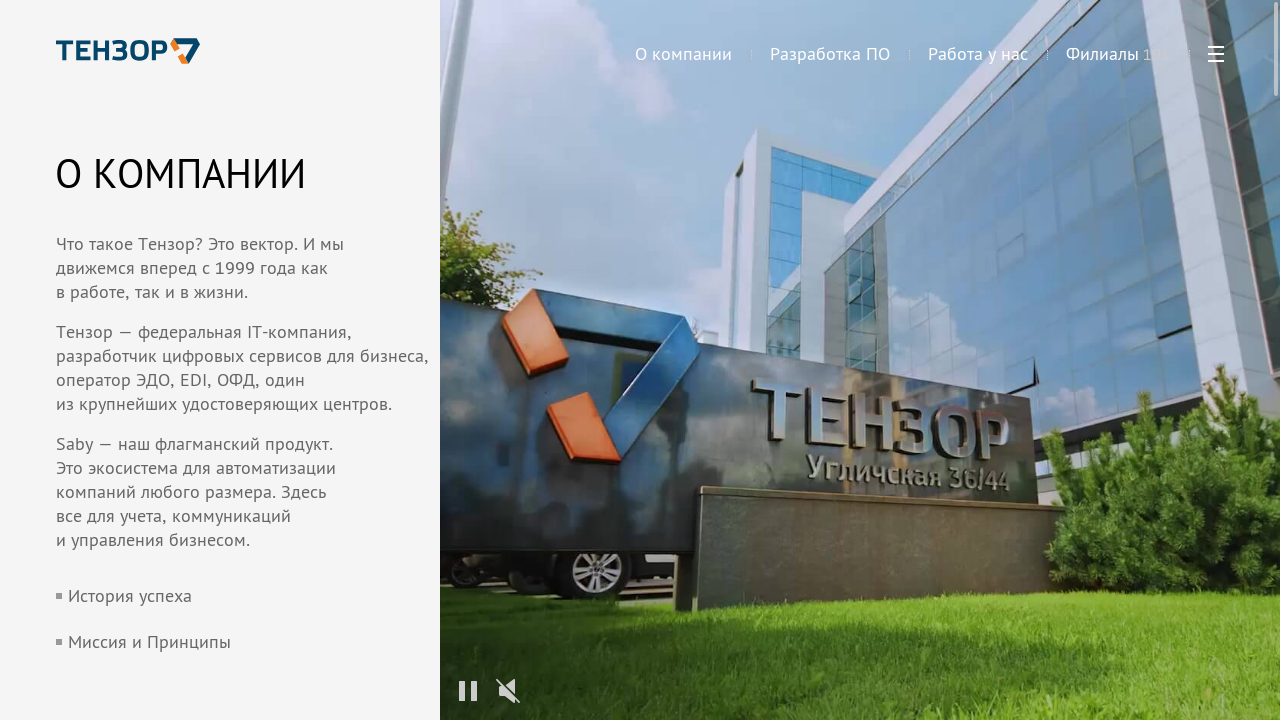

Checked timeline image dimensions: 0x0px
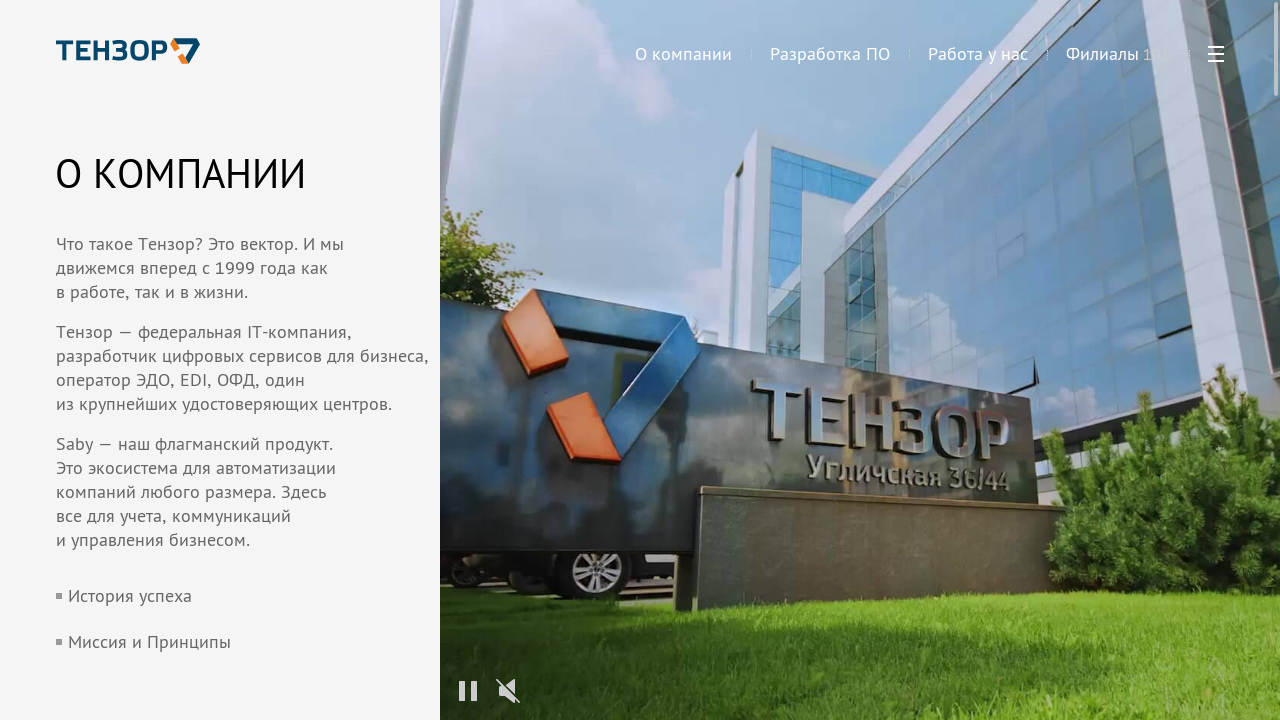

Verified timeline image dimensions match first image
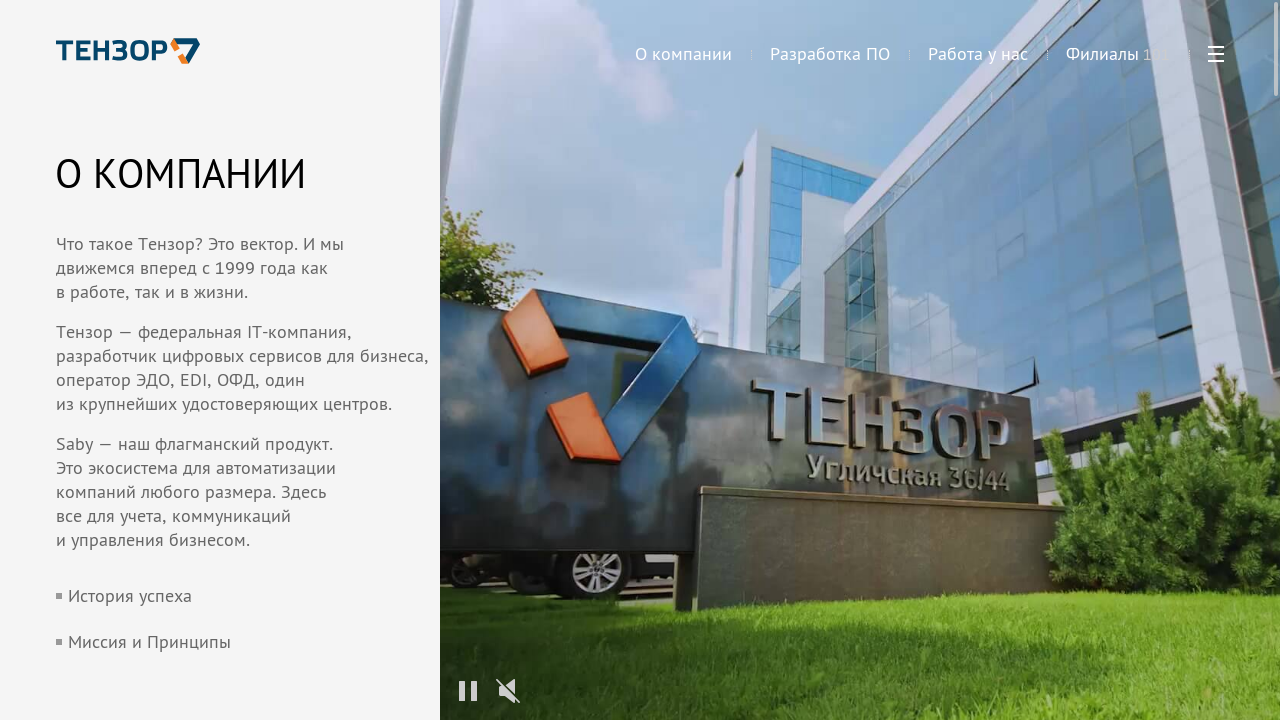

Checked timeline image dimensions: 0x0px
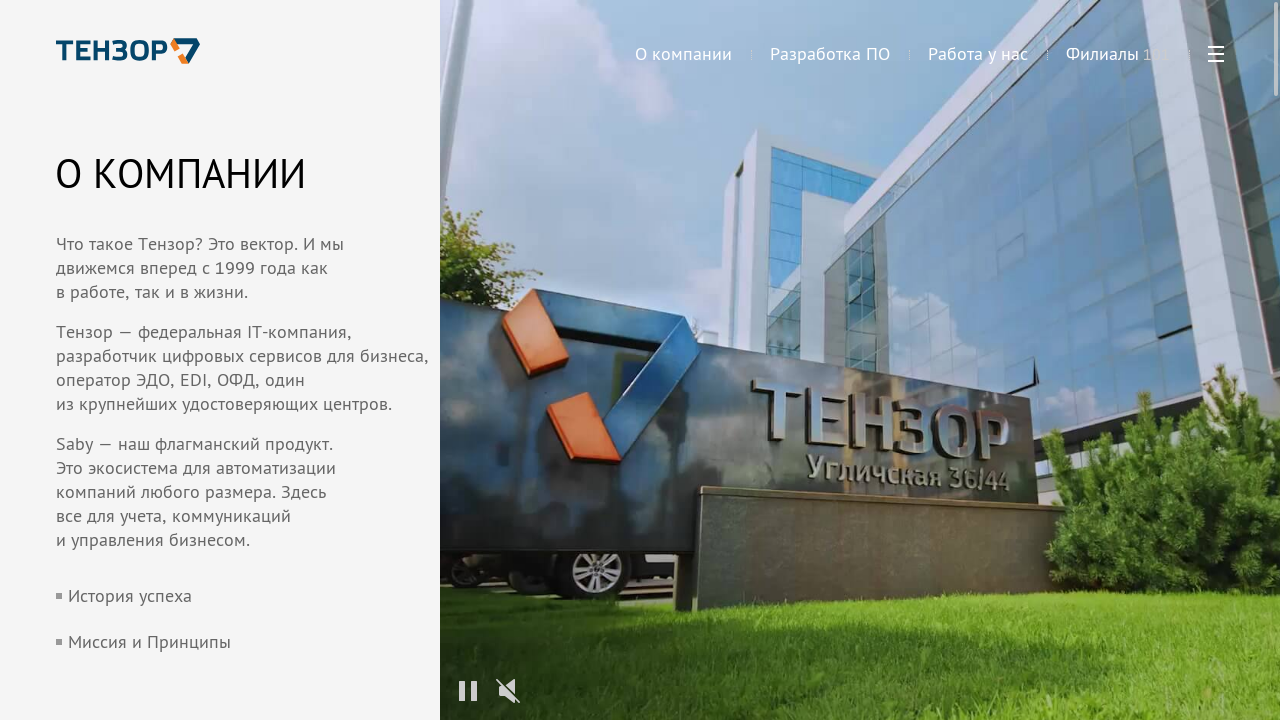

Verified timeline image dimensions match first image
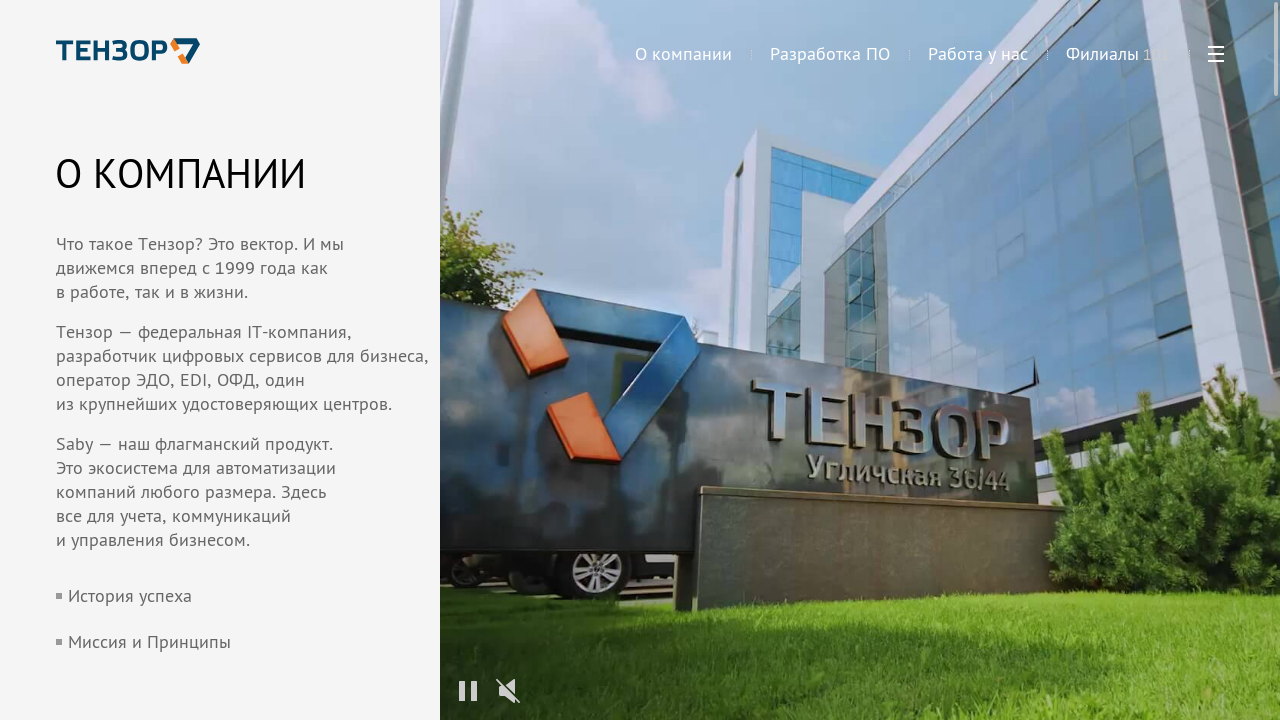

Checked timeline image dimensions: 0x0px
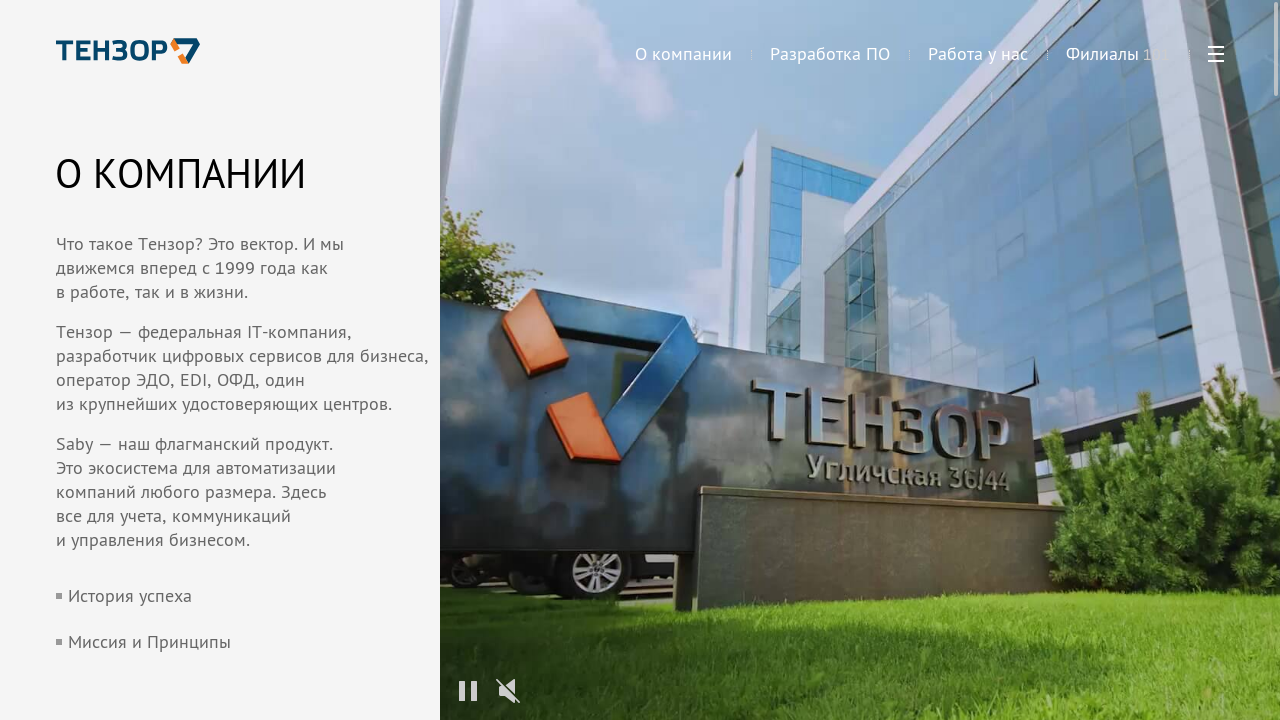

Verified timeline image dimensions match first image
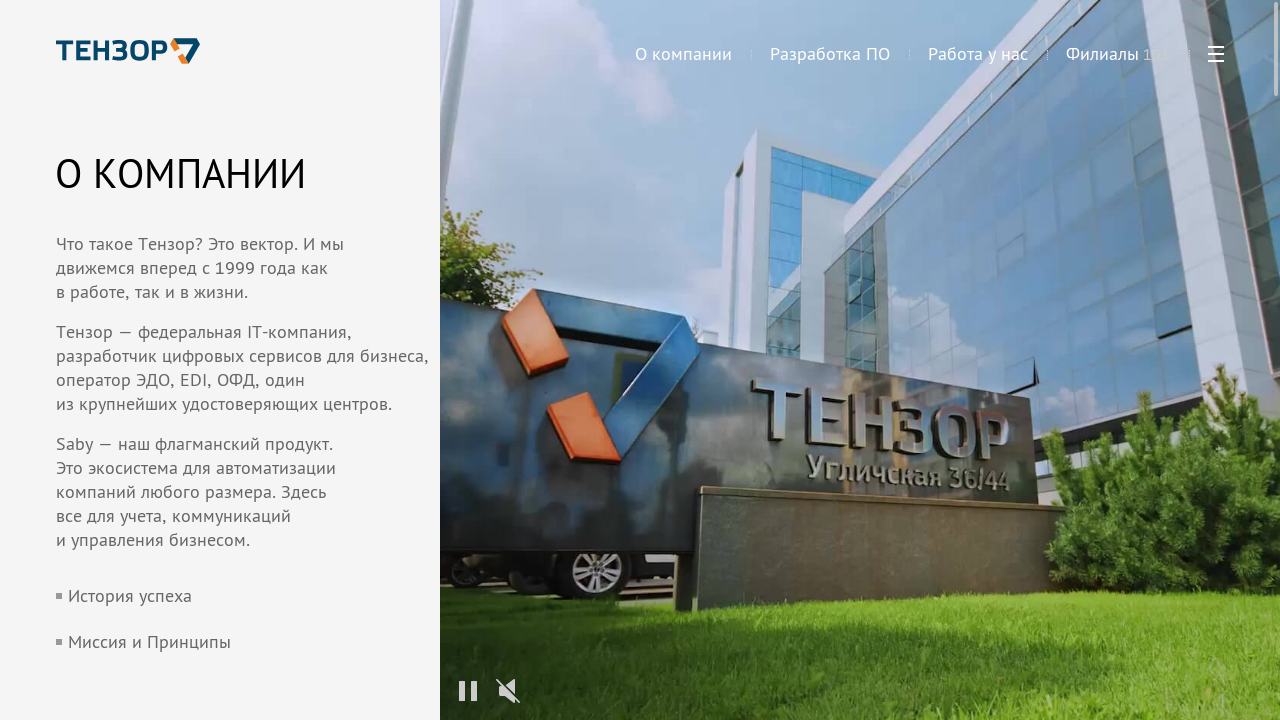

Checked timeline image dimensions: 0x0px
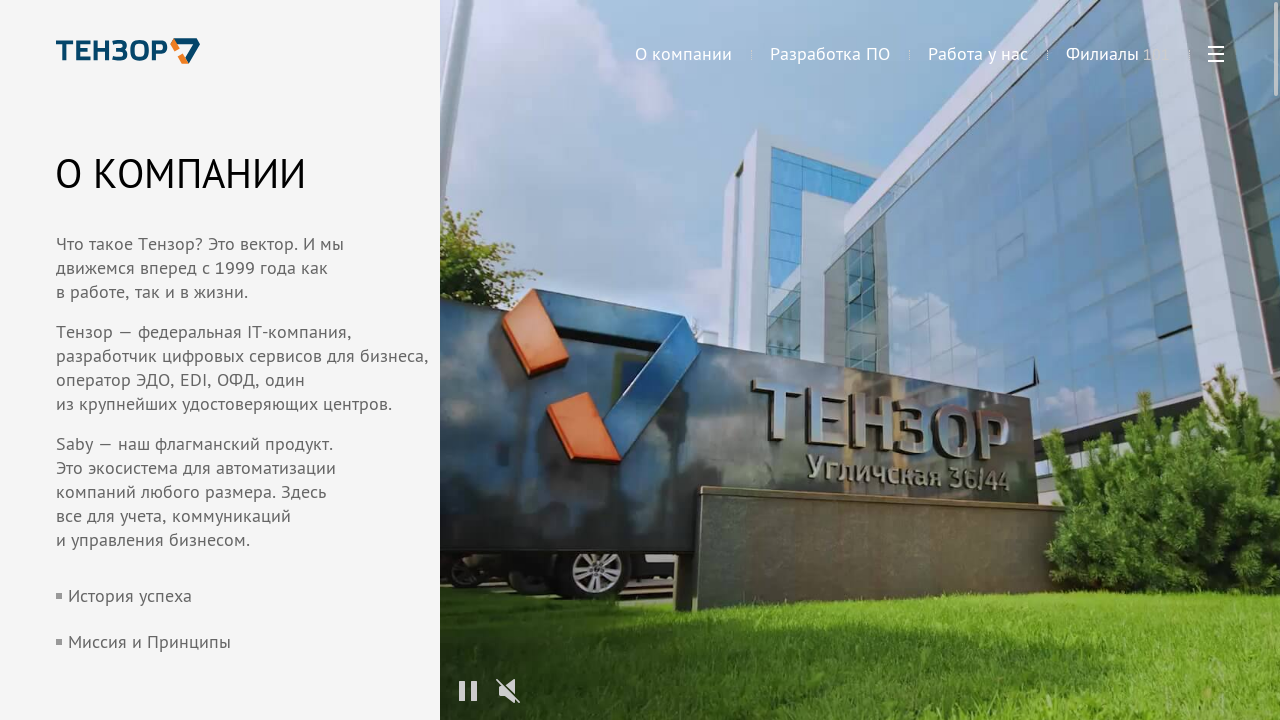

Verified timeline image dimensions match first image
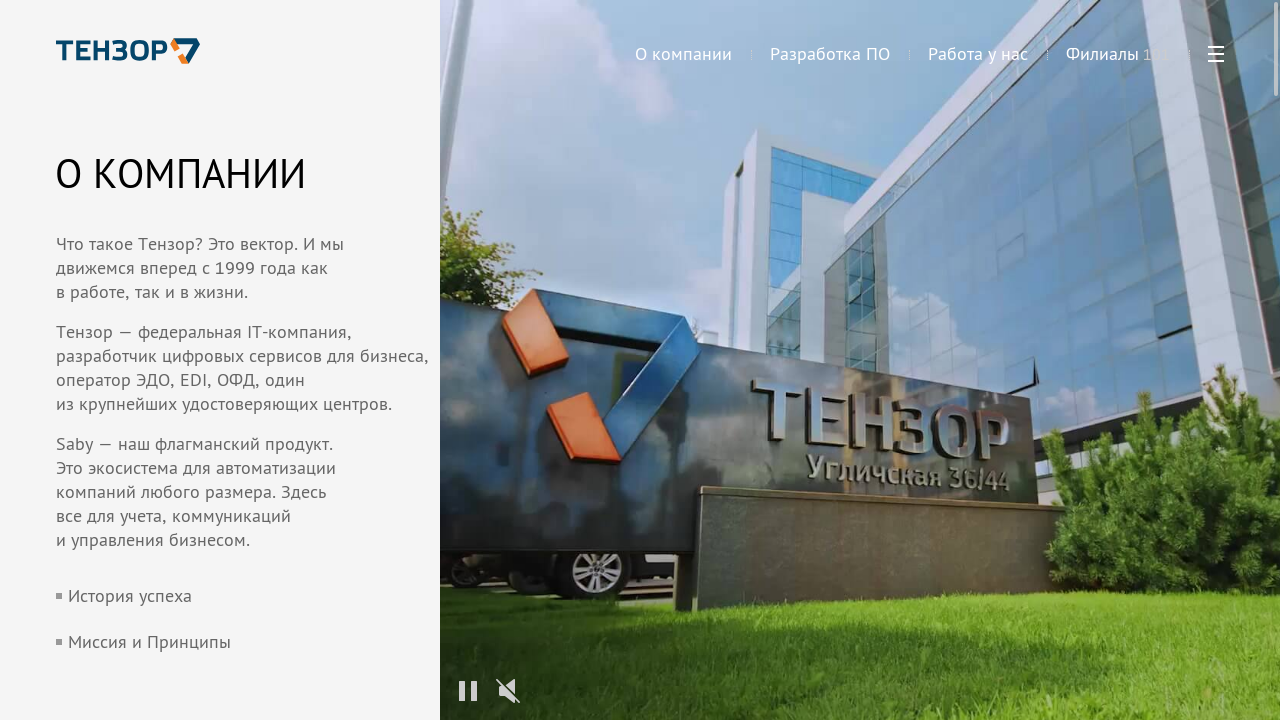

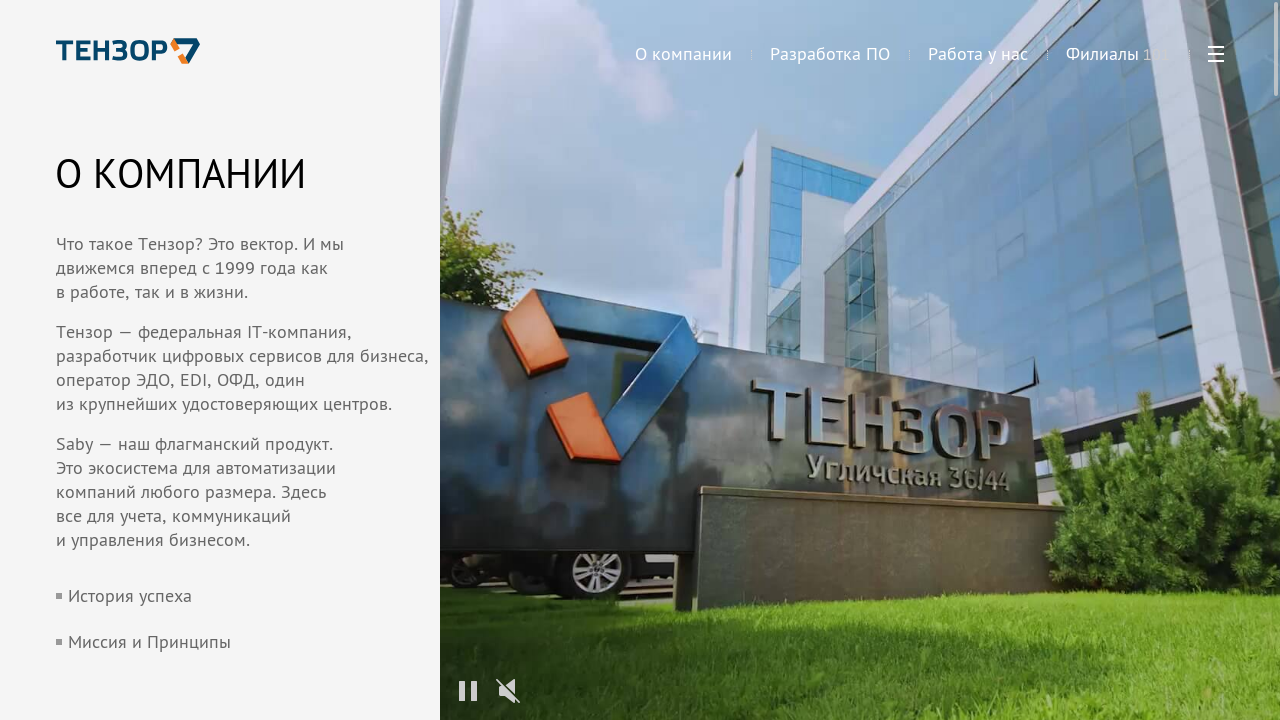